Basic smoke test that navigates to AXA Investment Managers website and then to OpenMRS demo login page, verifying the pages load by checking their titles.

Starting URL: http://www.axa-im.com

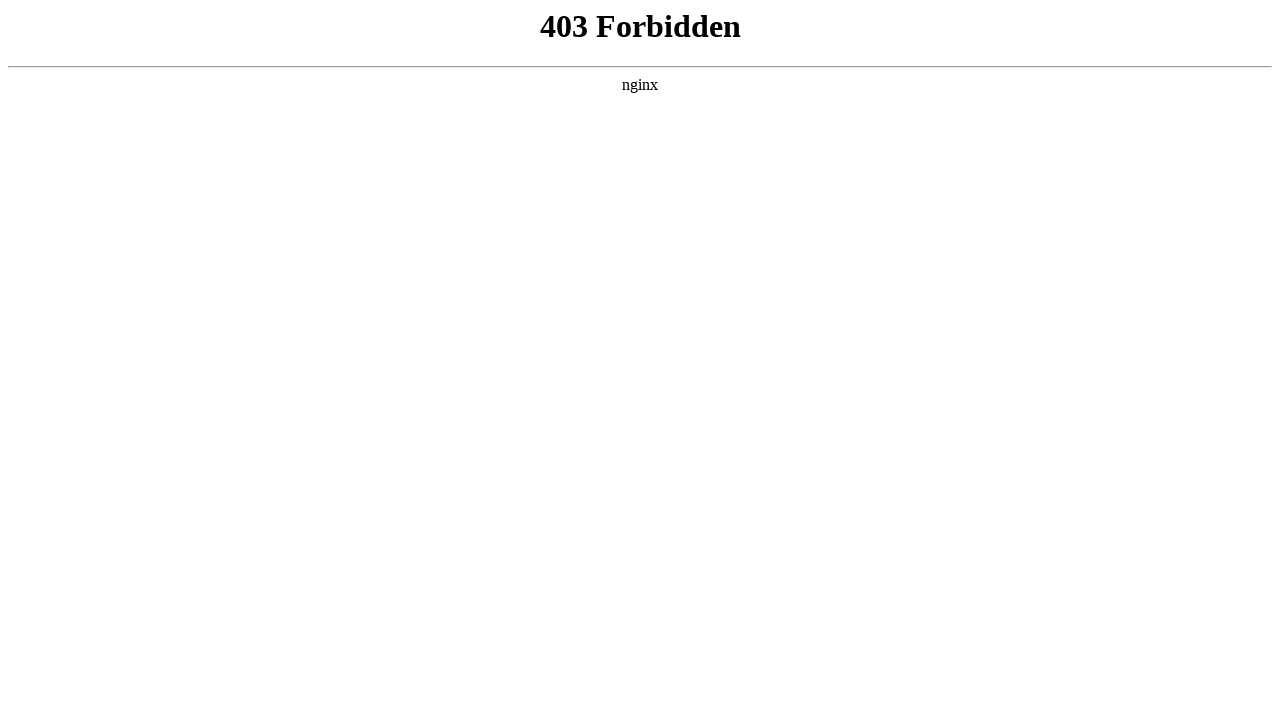

Retrieved AXA Investment Managers page title
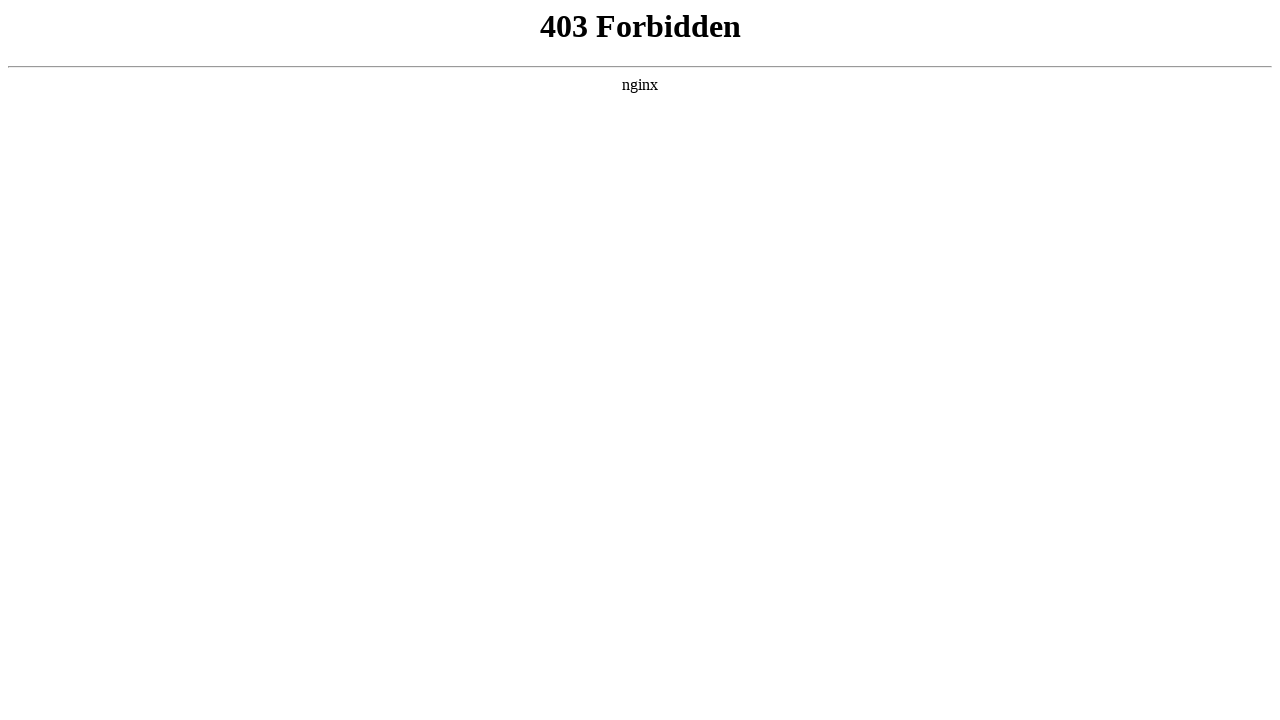

Navigated to OpenMRS demo login page
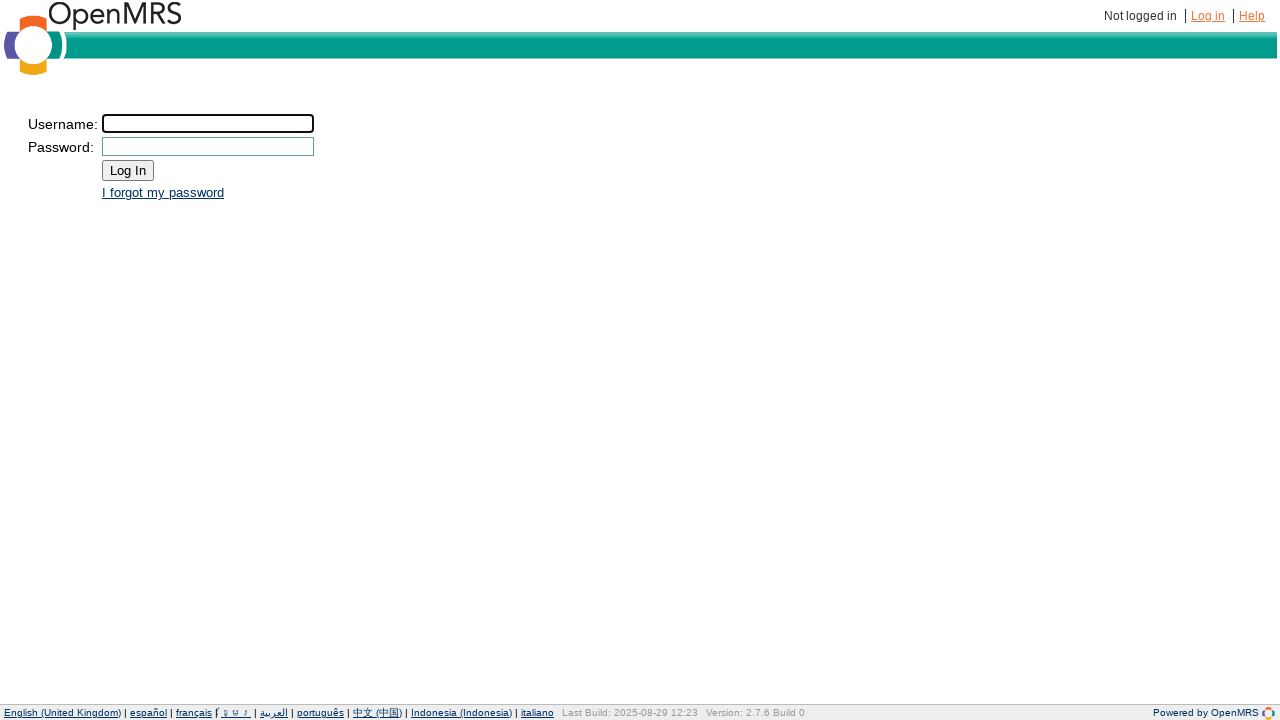

Retrieved OpenMRS demo login page title
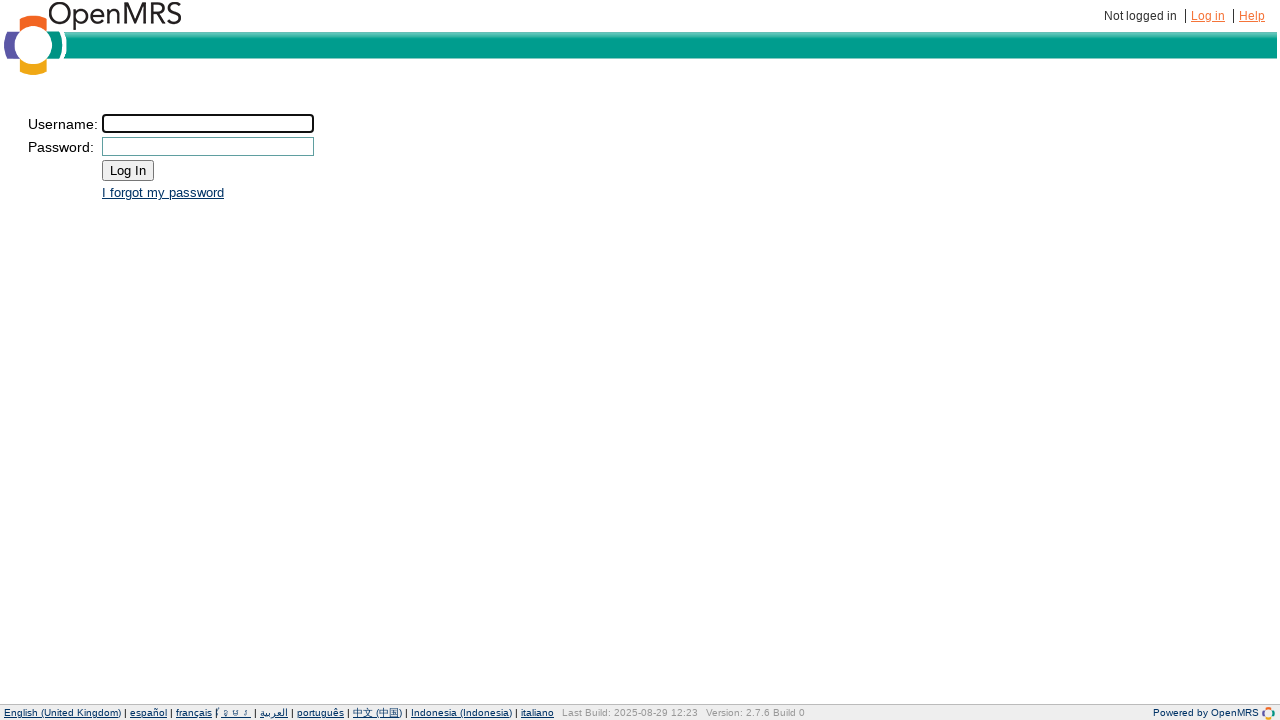

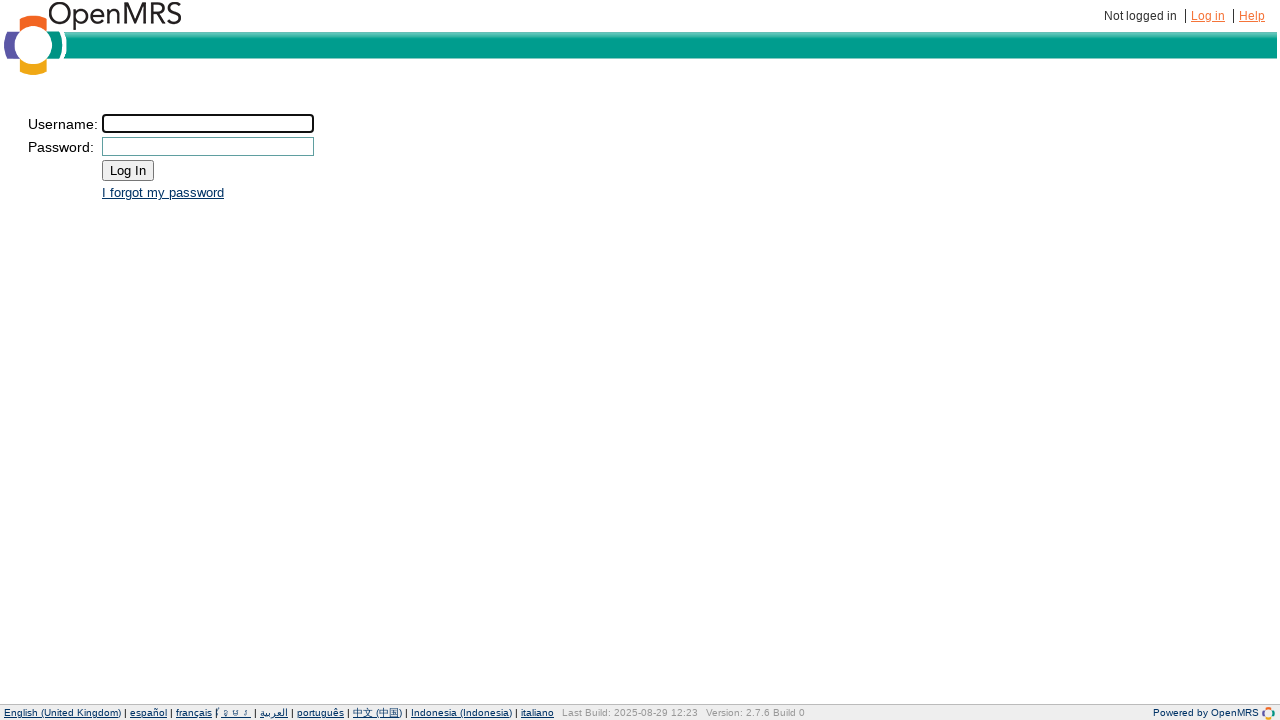